Tests JavaScript alert functionality by filling a name field, triggering an alert, verifying the alert contains the entered name, and accepting the alert.

Starting URL: https://rahulshettyacademy.com/AutomationPractice/

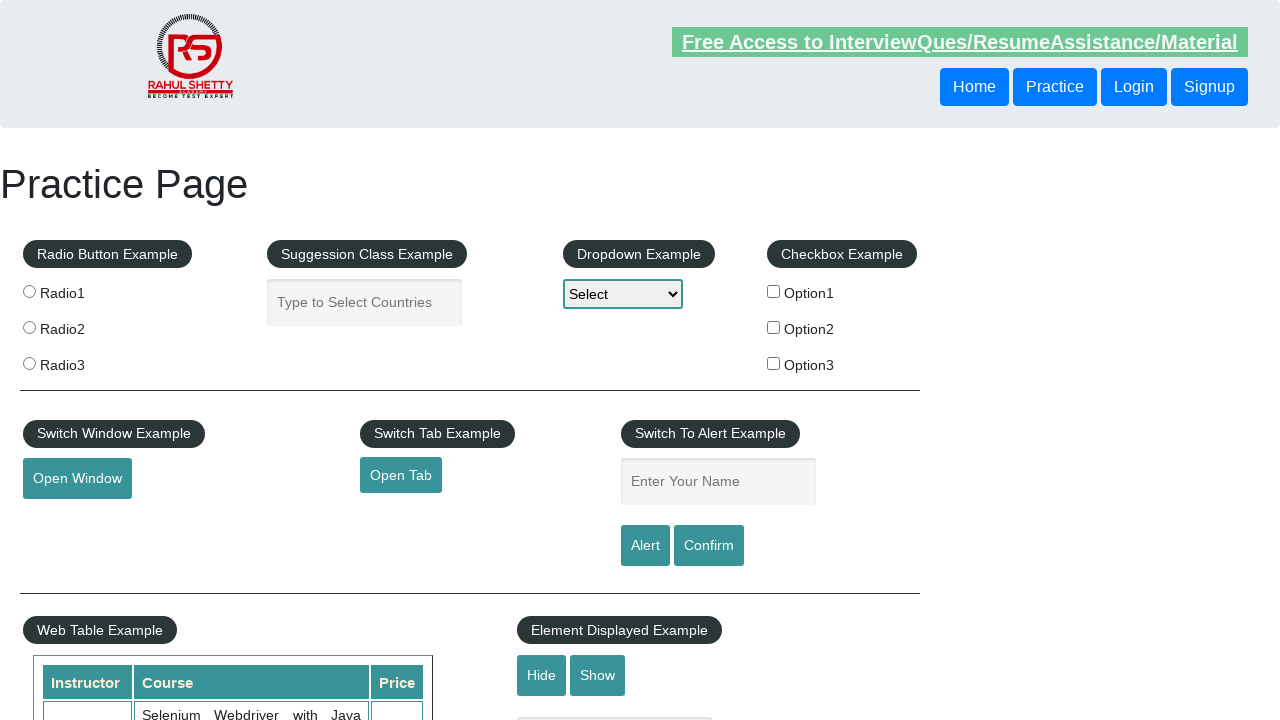

Set up dialog handler for alert interception
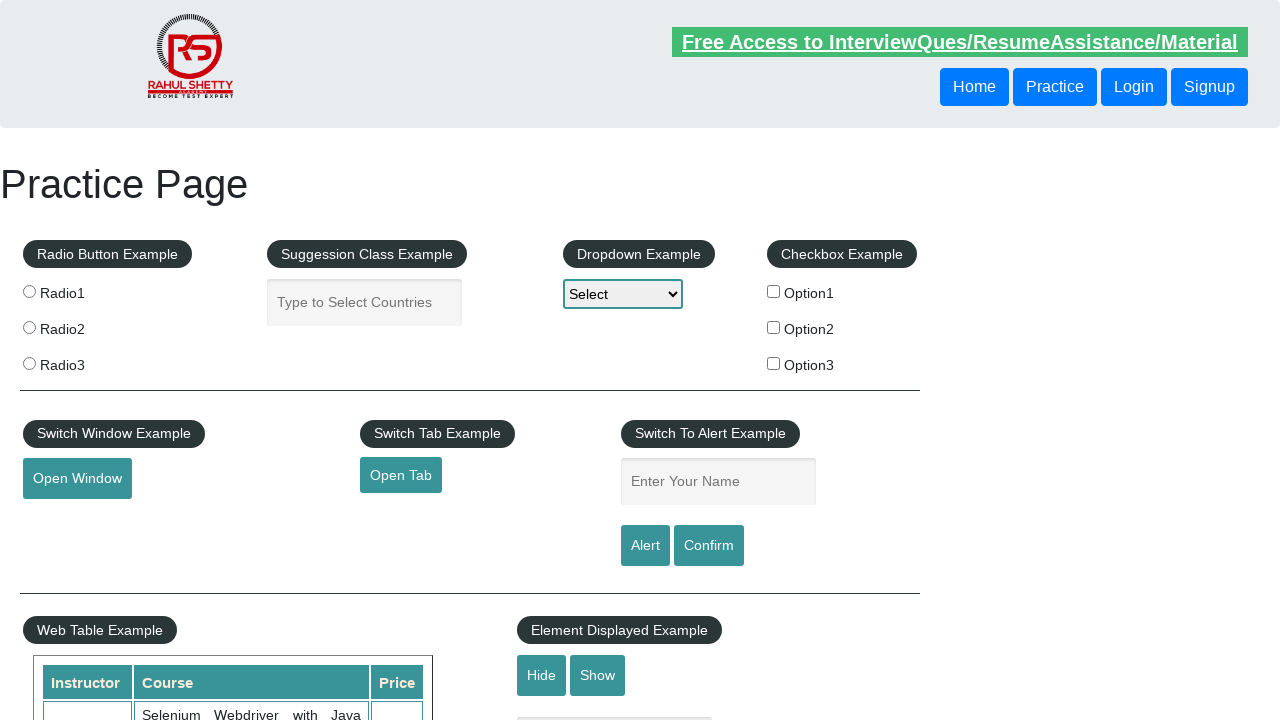

Filled name field with 'Jordan Mitchell' on #name
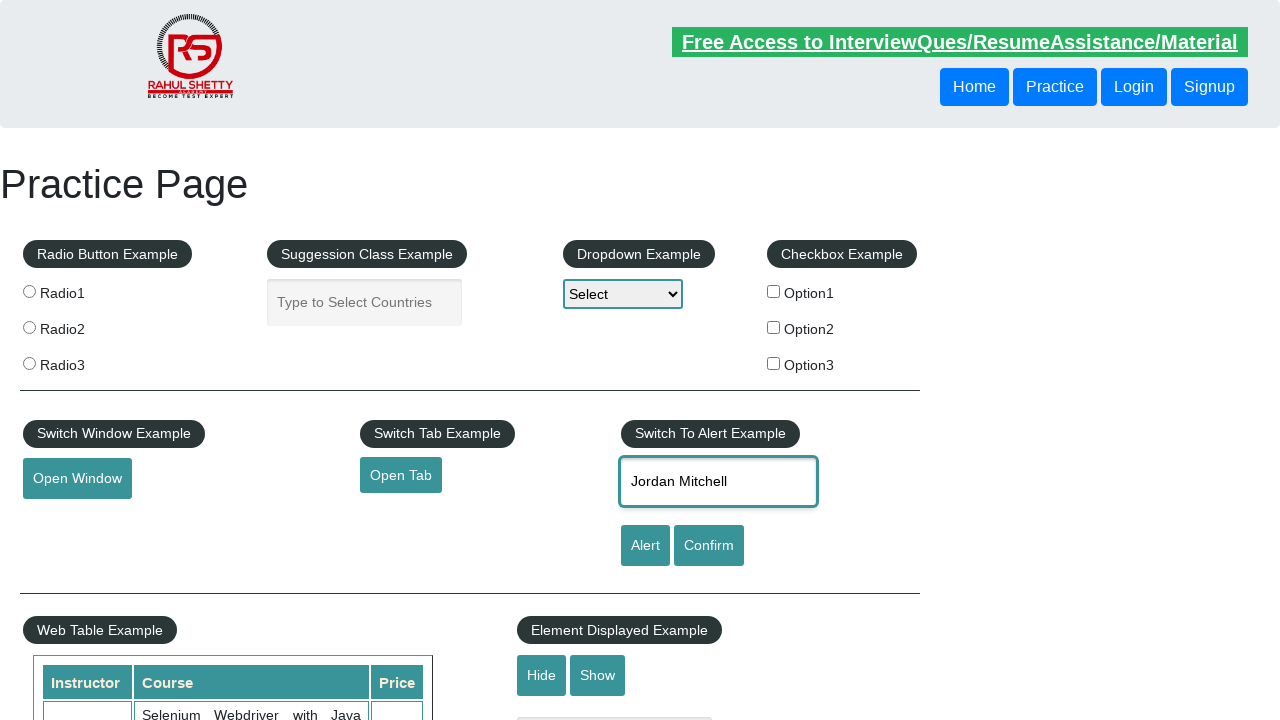

Clicked alert button to trigger alert at (645, 546) on #alertbtn
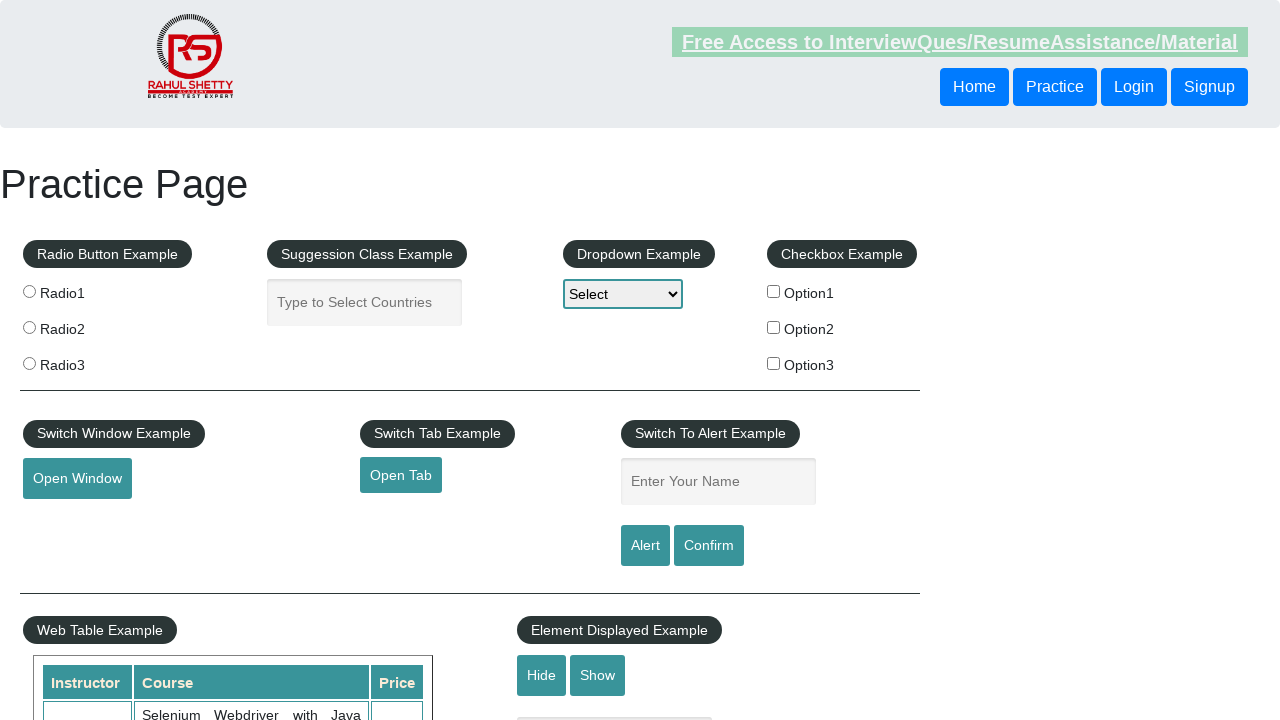

Waited for alert dialog to be processed
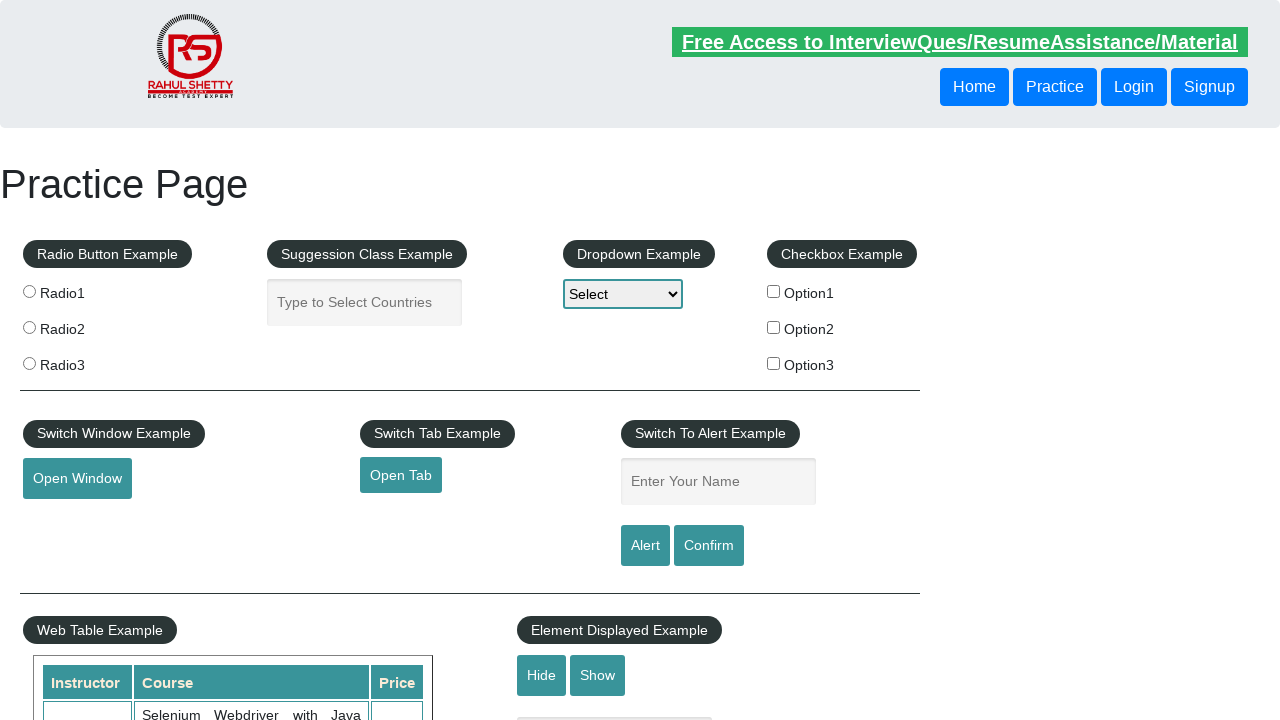

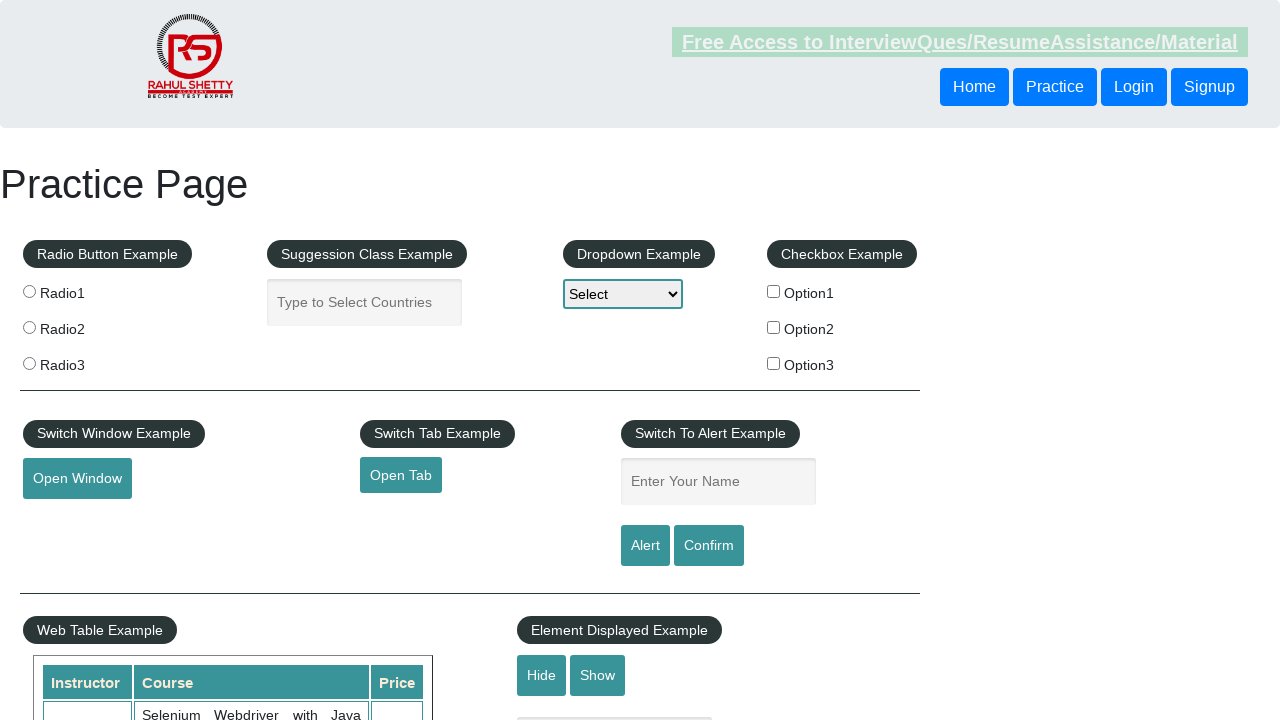